Tests a text box form by filling in name, email, and address fields with randomly generated data, then submitting the form and verifying the output

Starting URL: https://demoqa.com/text-box

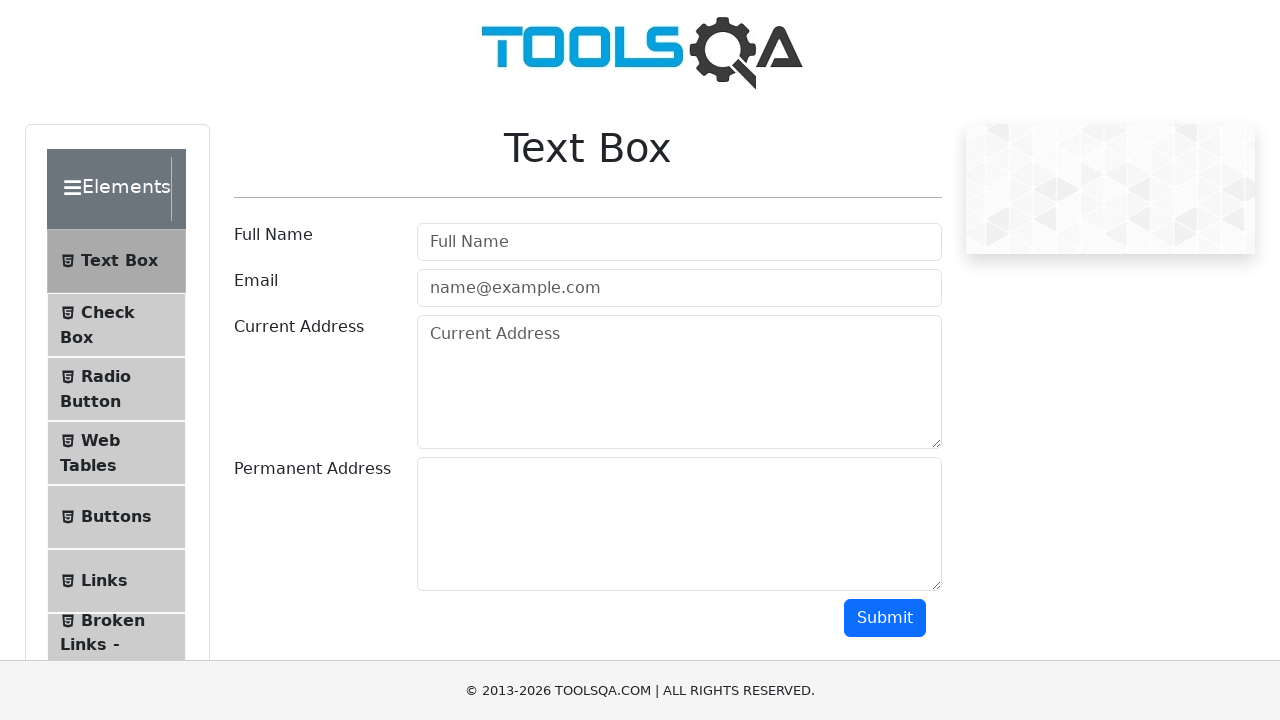

Filled full name field with 'John Smith' on #userName
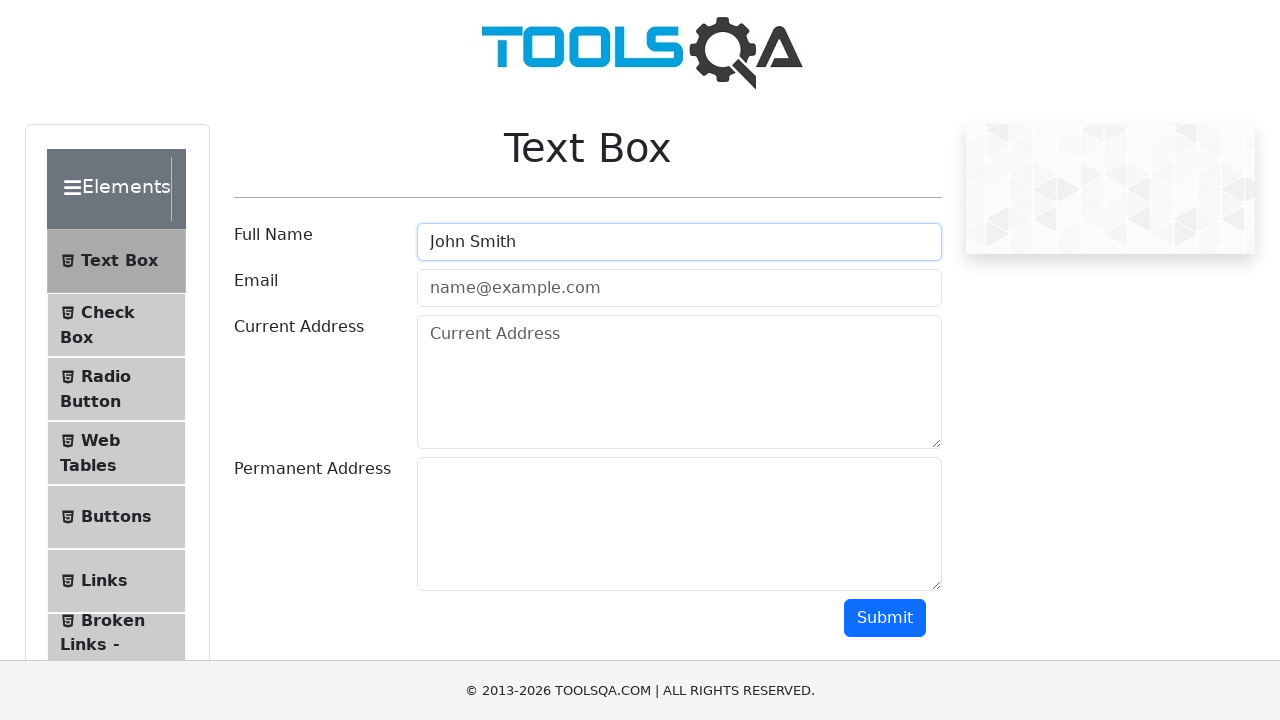

Filled email field with 'john.smith@example.com' on #userEmail
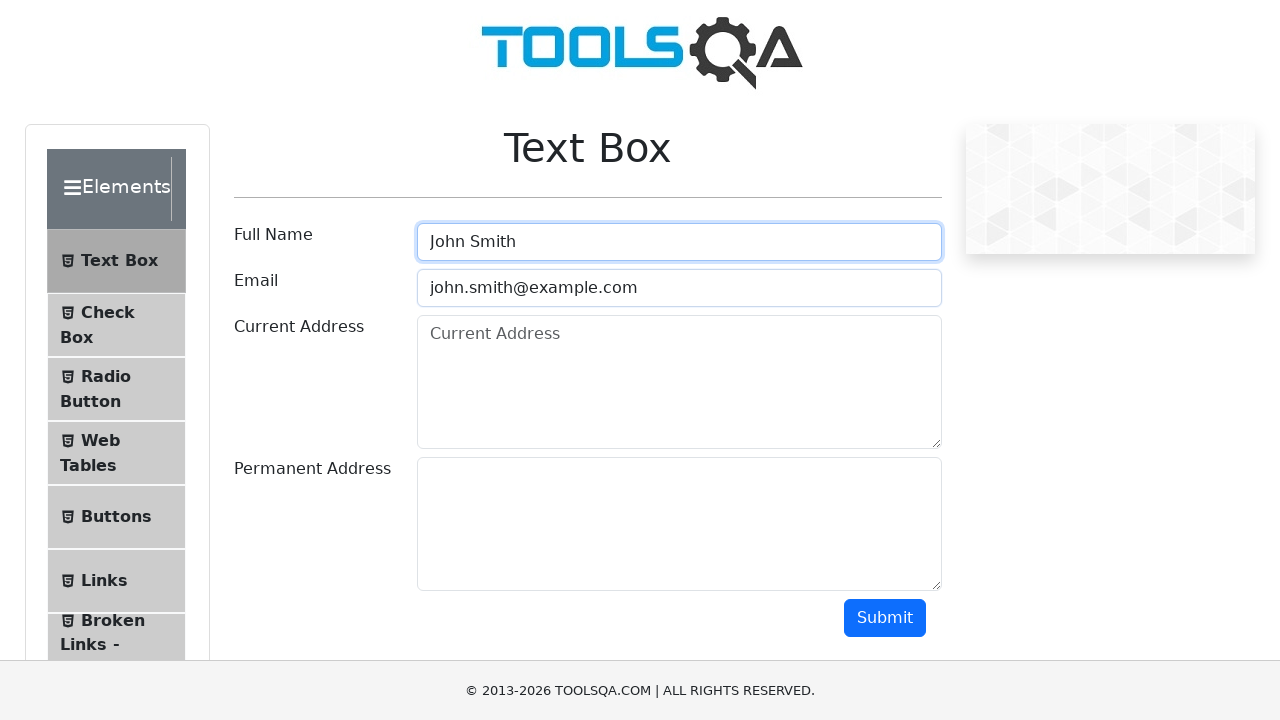

Filled current address field with '123 Main Street, Anytown, CA 12345' on #currentAddress
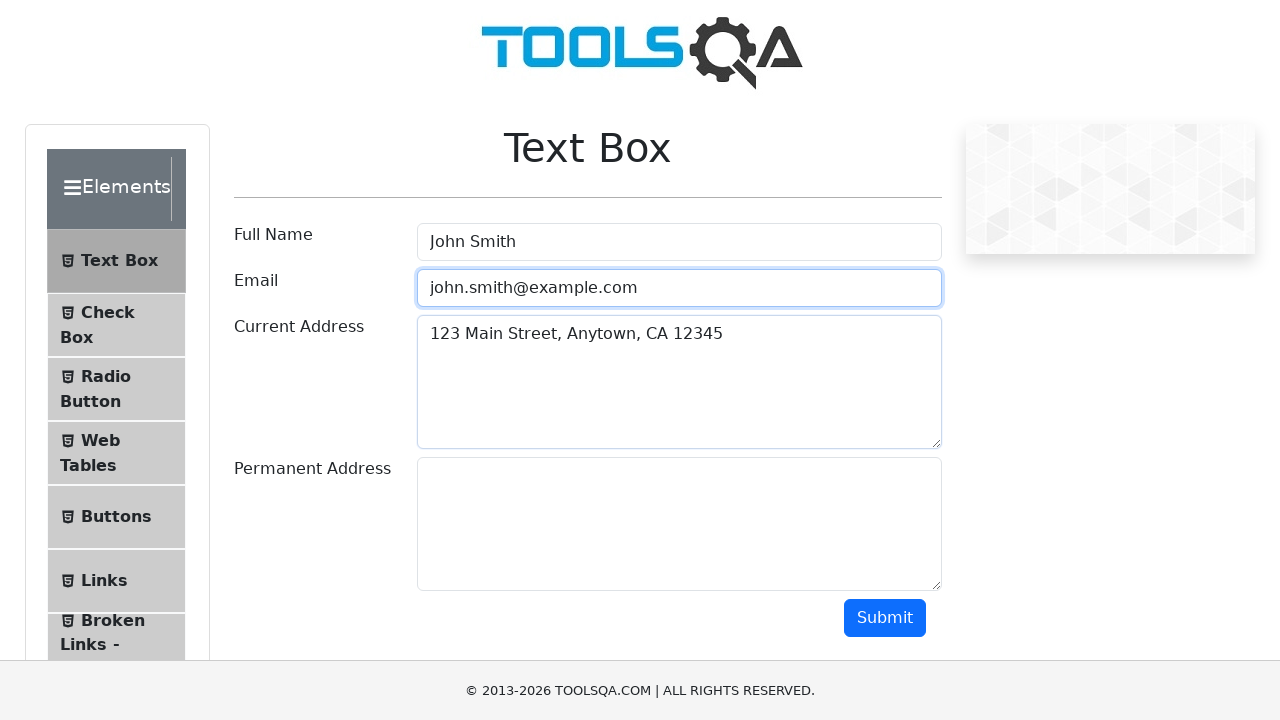

Filled permanent address field with '456 Oak Avenue, Springfield, IL 67890' on #permanentAddress
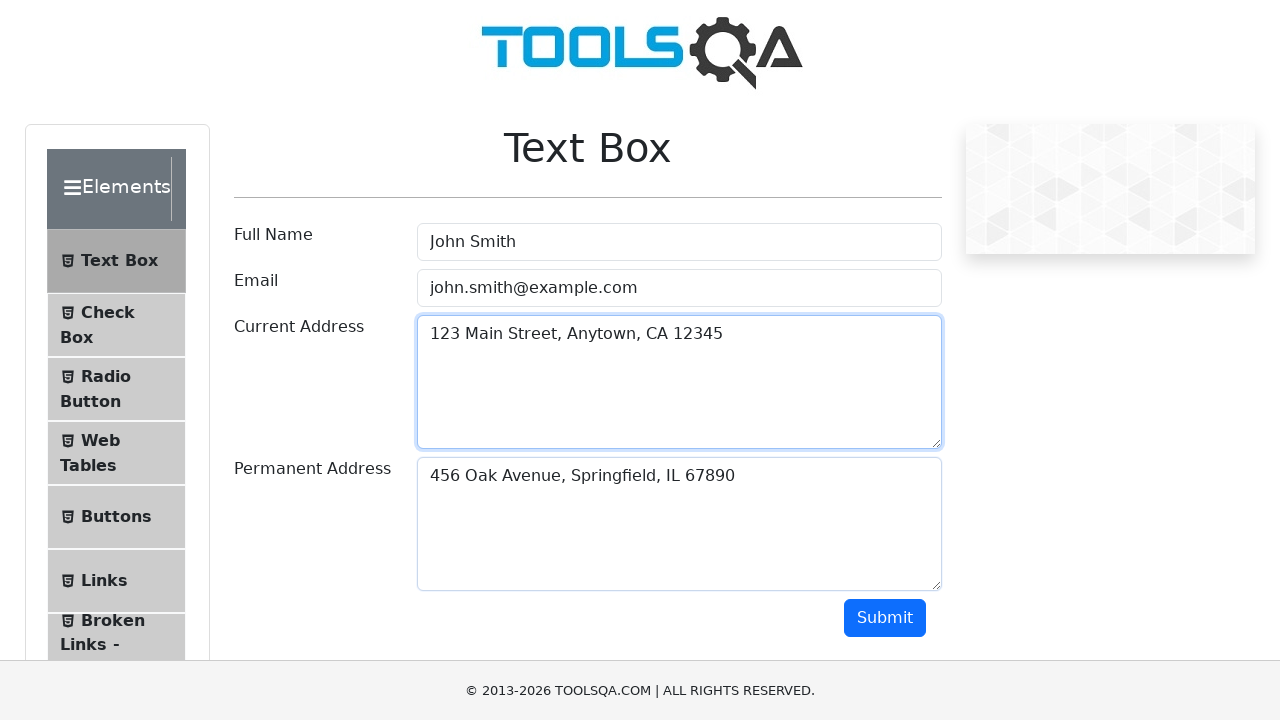

Clicked the submit button at (885, 618) on #submit
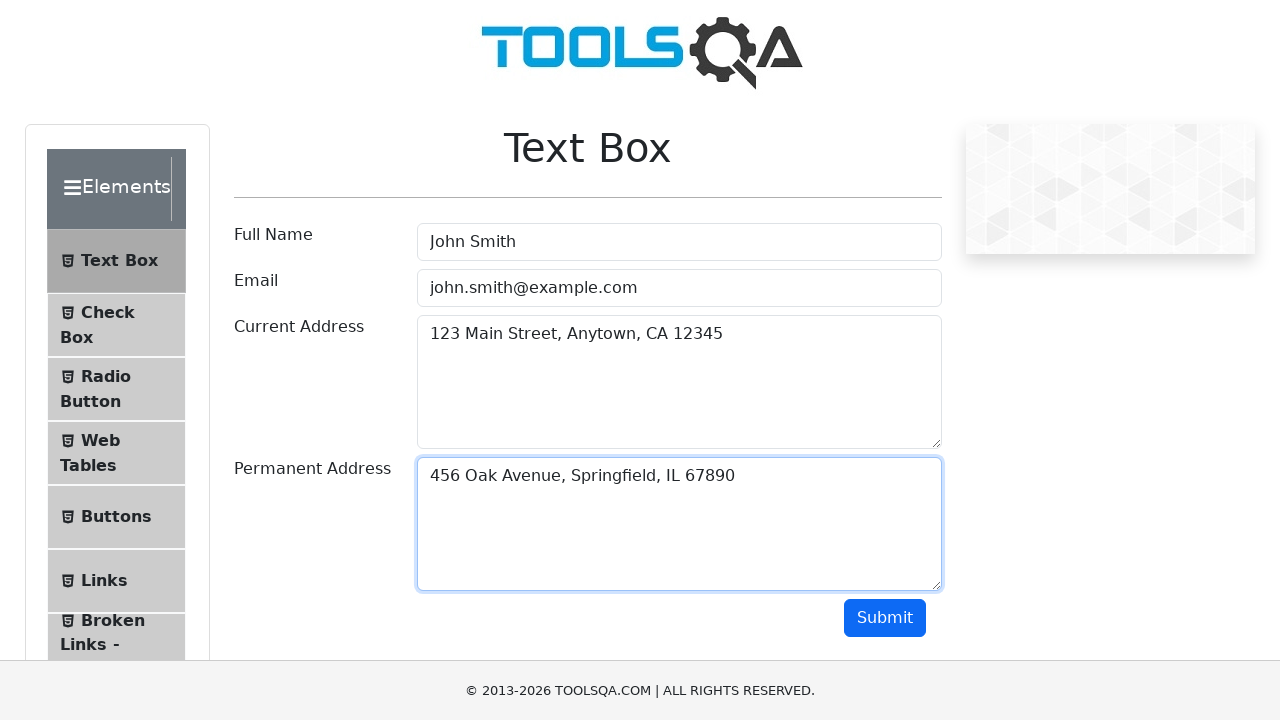

Output name field appeared
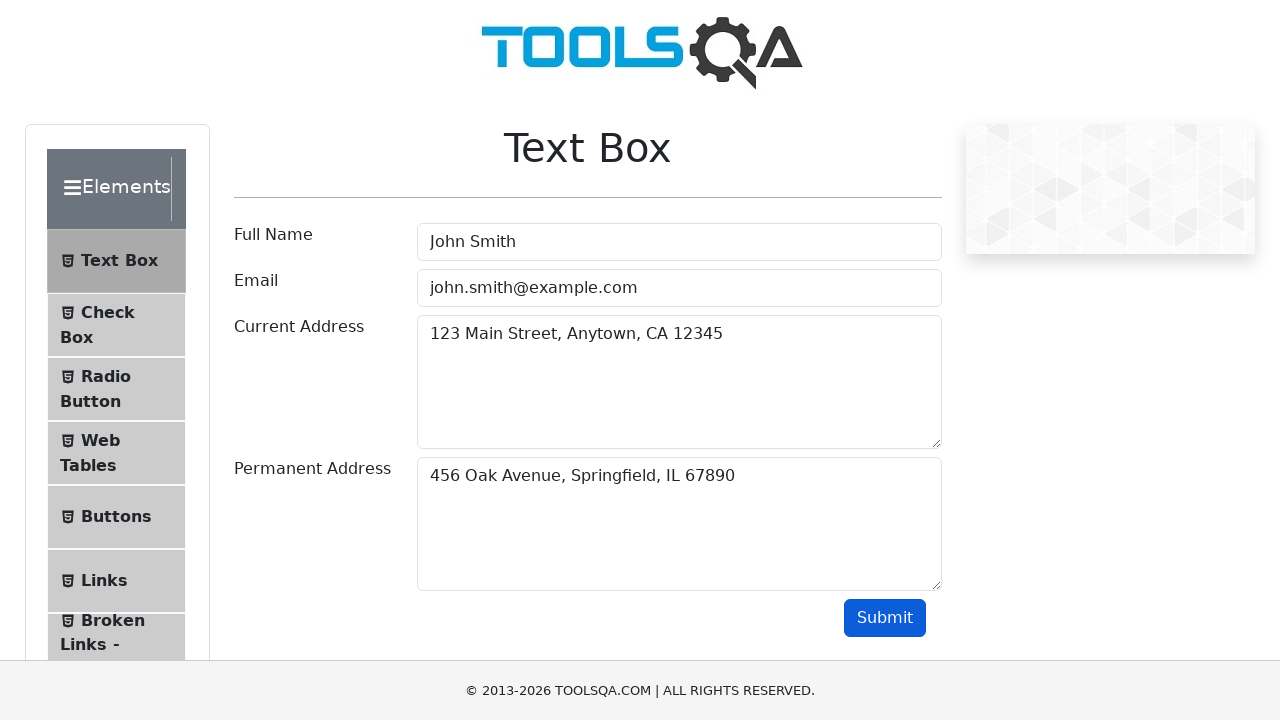

Output email field appeared
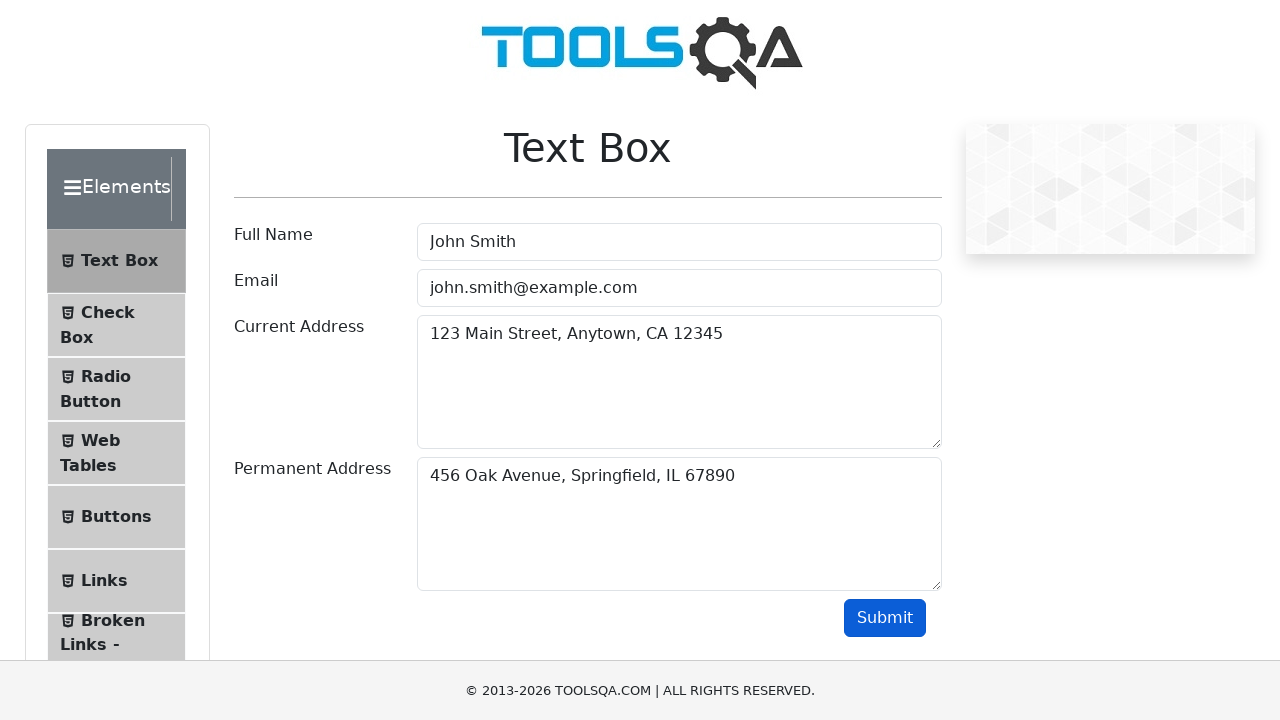

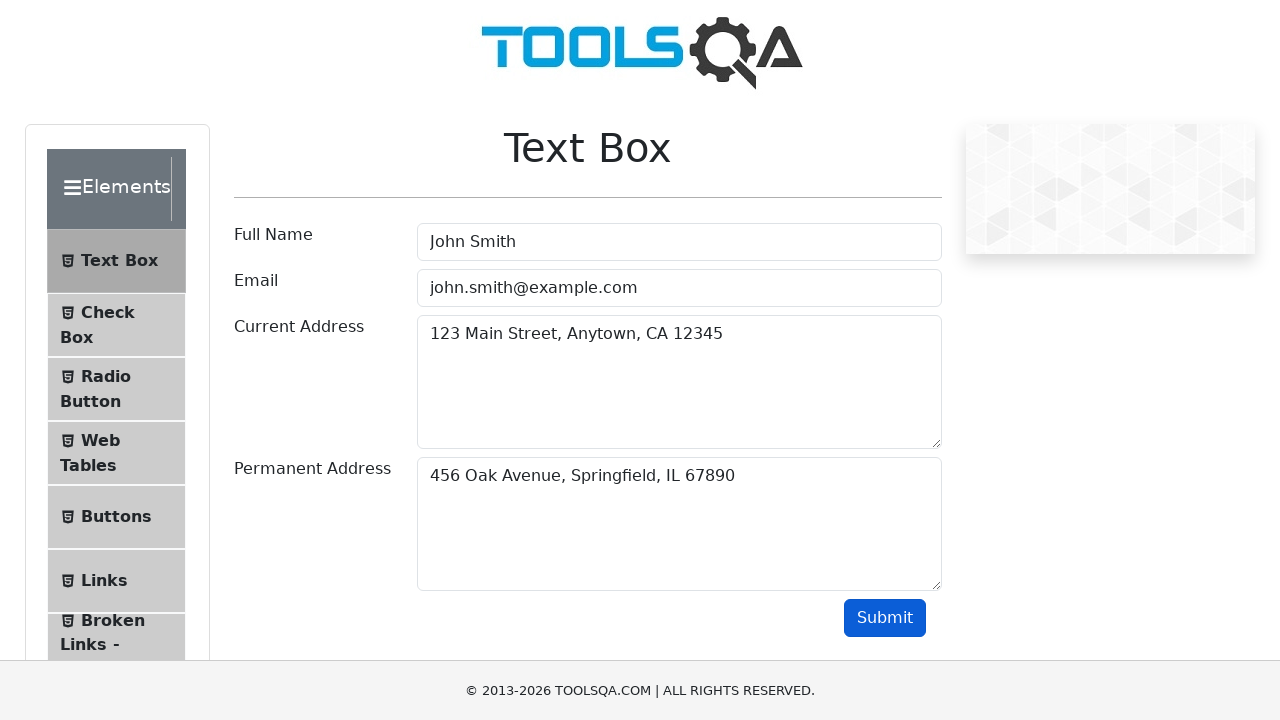